Tests that the "Clear completed" button is hidden when there are no completed items

Starting URL: https://demo.playwright.dev/todomvc

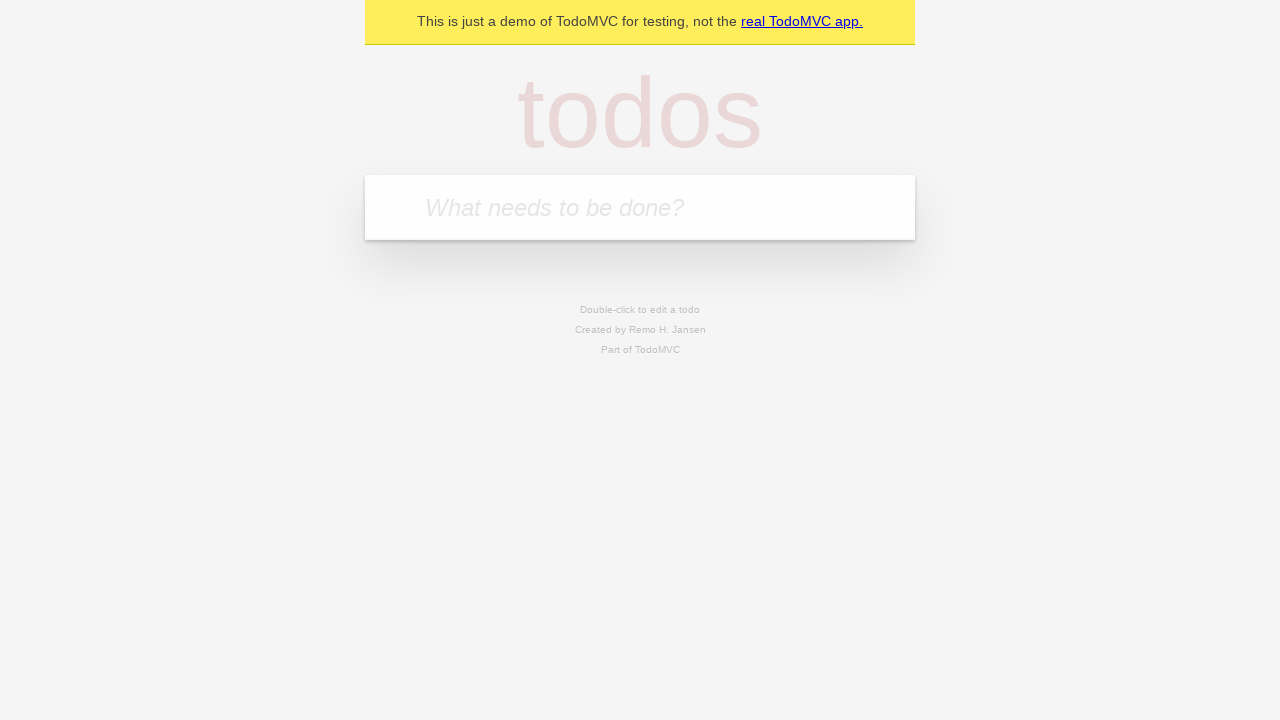

Filled todo input with 'buy some cheese' on internal:attr=[placeholder="What needs to be done?"i]
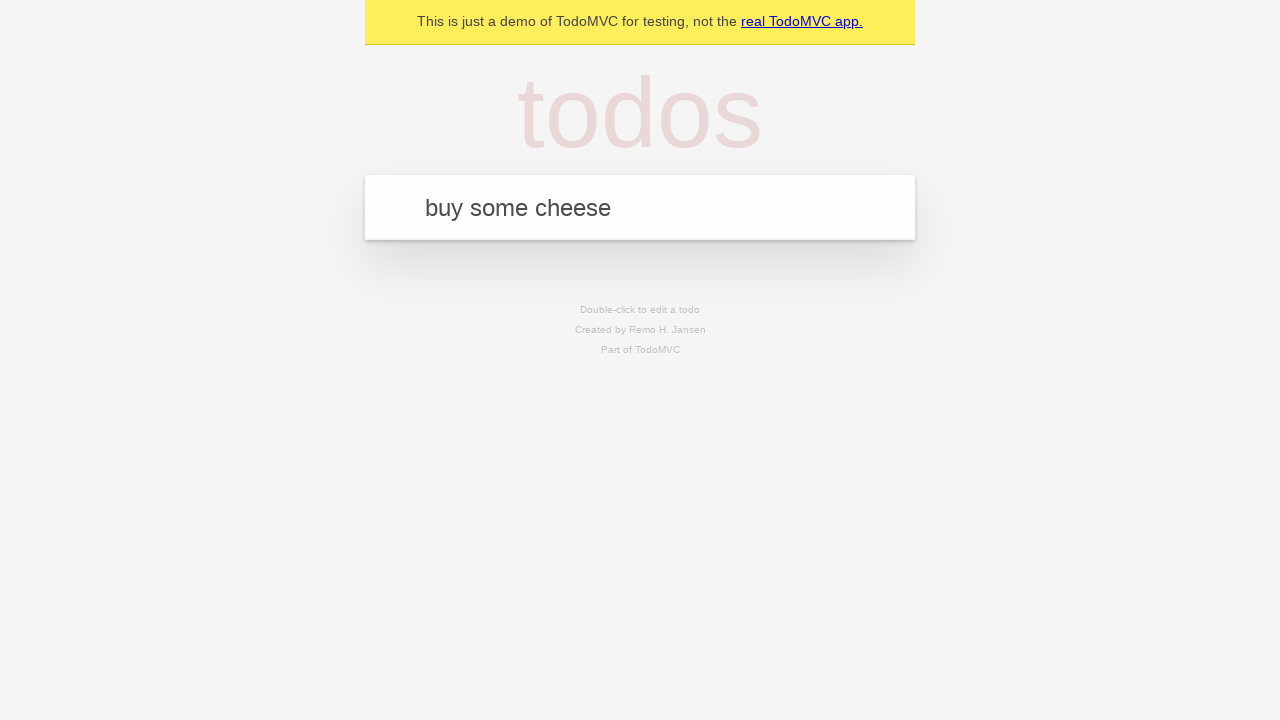

Pressed Enter to create todo 'buy some cheese' on internal:attr=[placeholder="What needs to be done?"i]
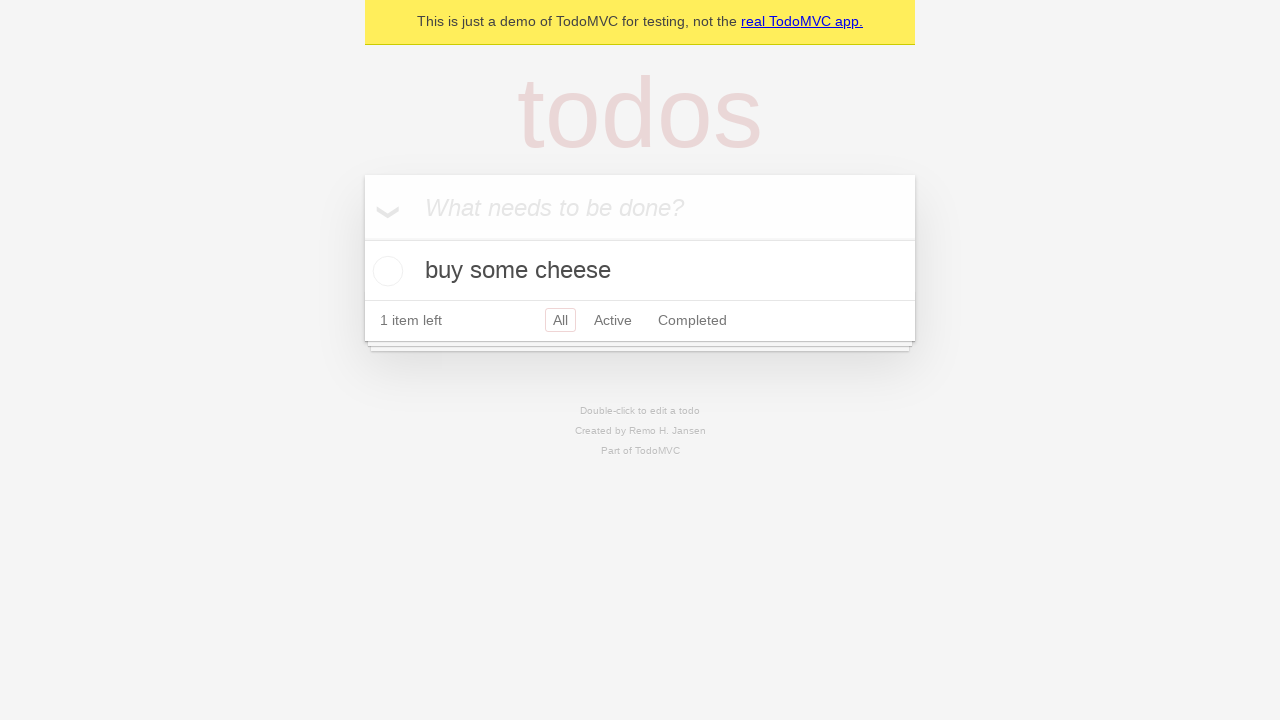

Filled todo input with 'feed the cat' on internal:attr=[placeholder="What needs to be done?"i]
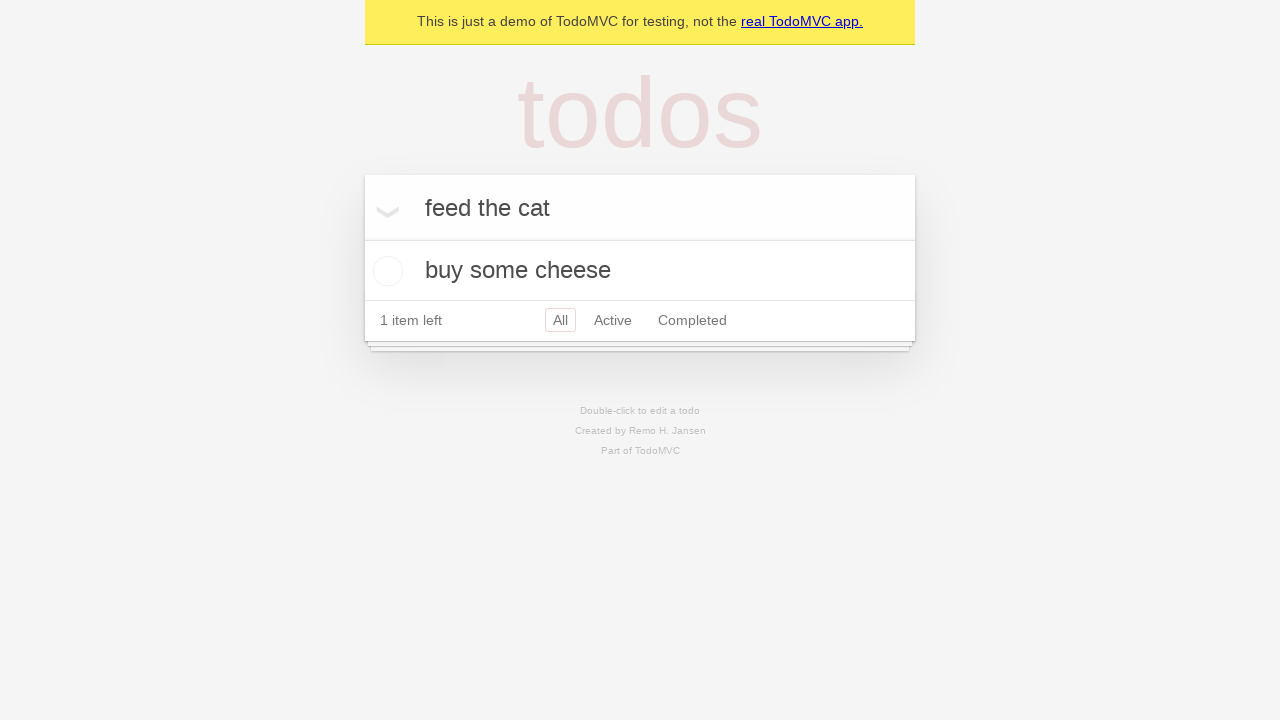

Pressed Enter to create todo 'feed the cat' on internal:attr=[placeholder="What needs to be done?"i]
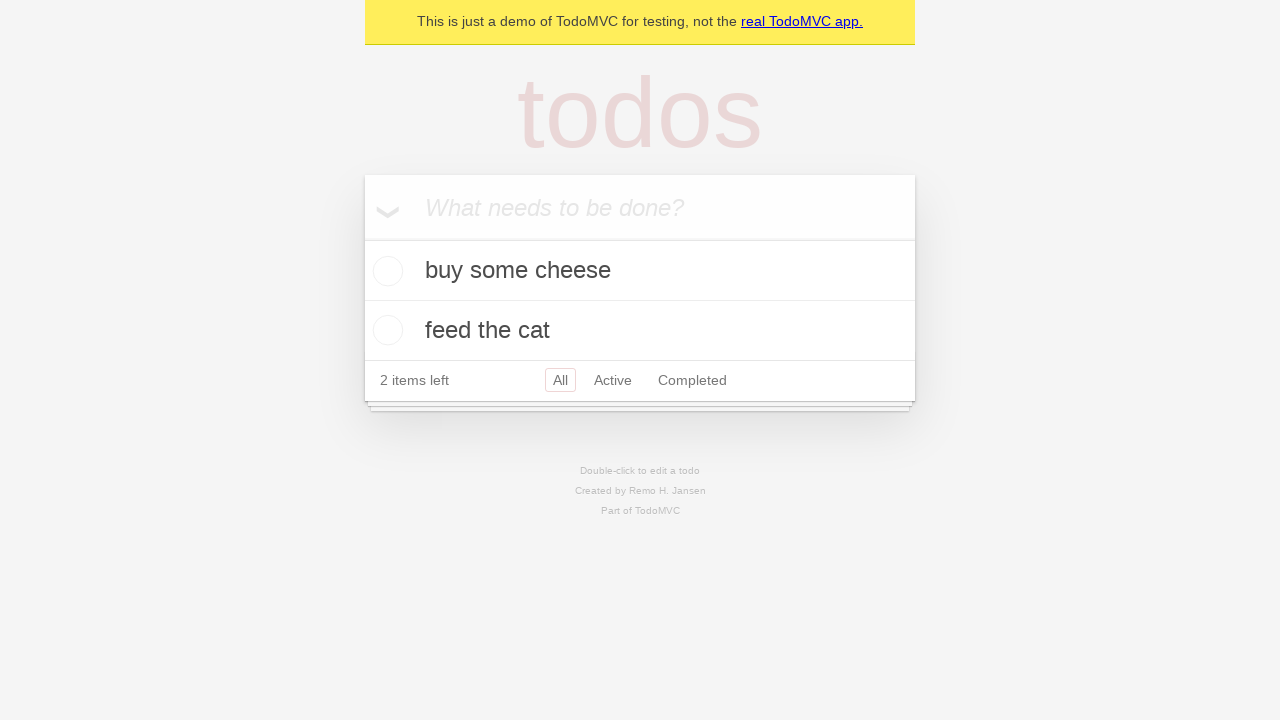

Filled todo input with 'book a doctors appointment' on internal:attr=[placeholder="What needs to be done?"i]
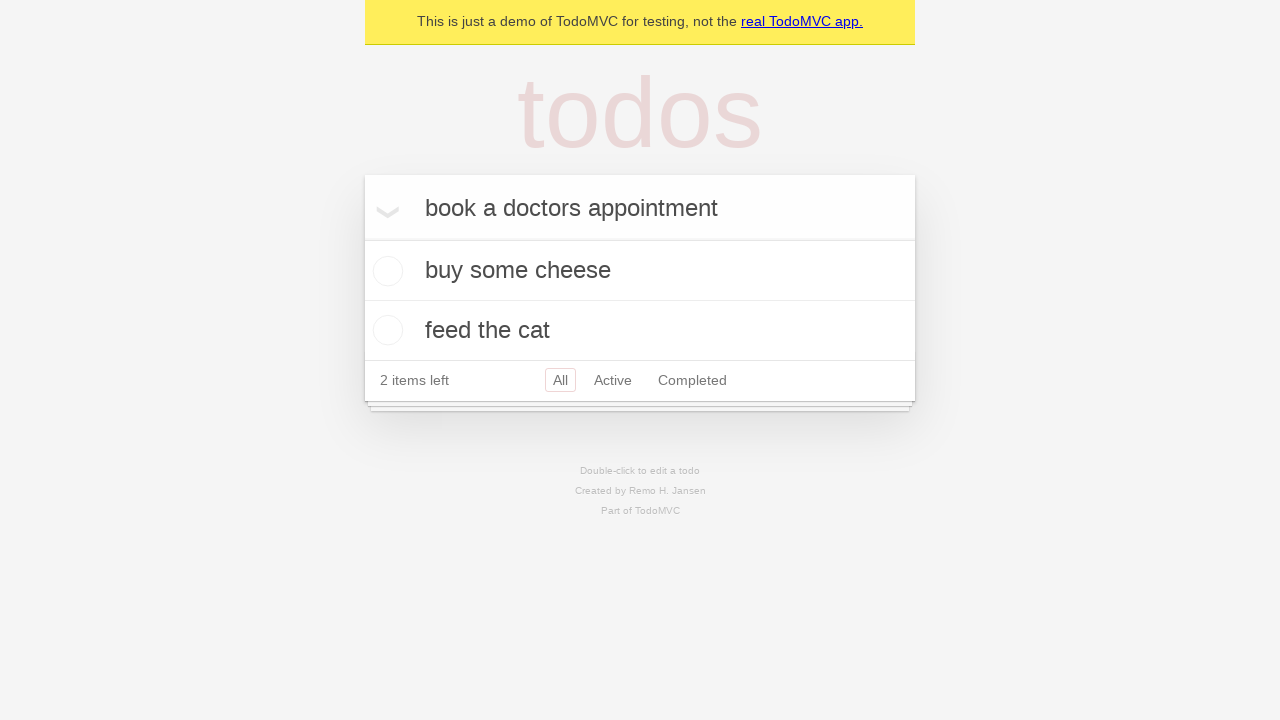

Pressed Enter to create todo 'book a doctors appointment' on internal:attr=[placeholder="What needs to be done?"i]
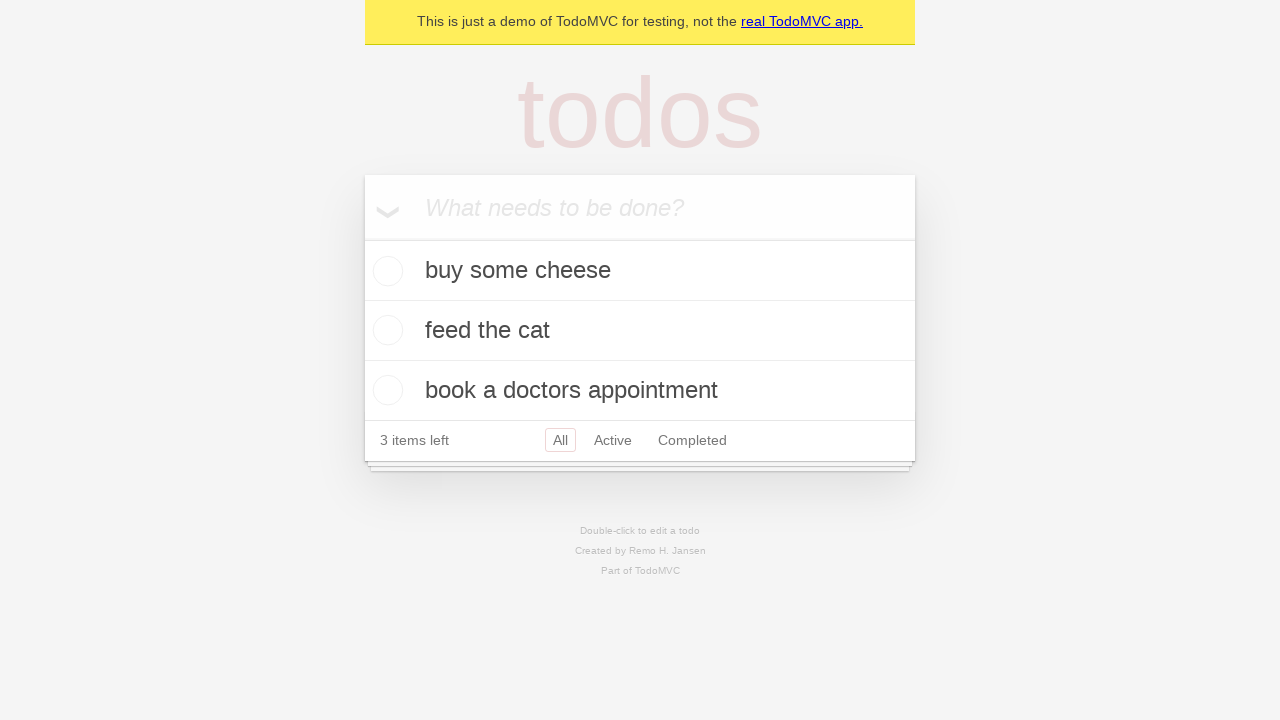

Waited for all 3 todo items to be created
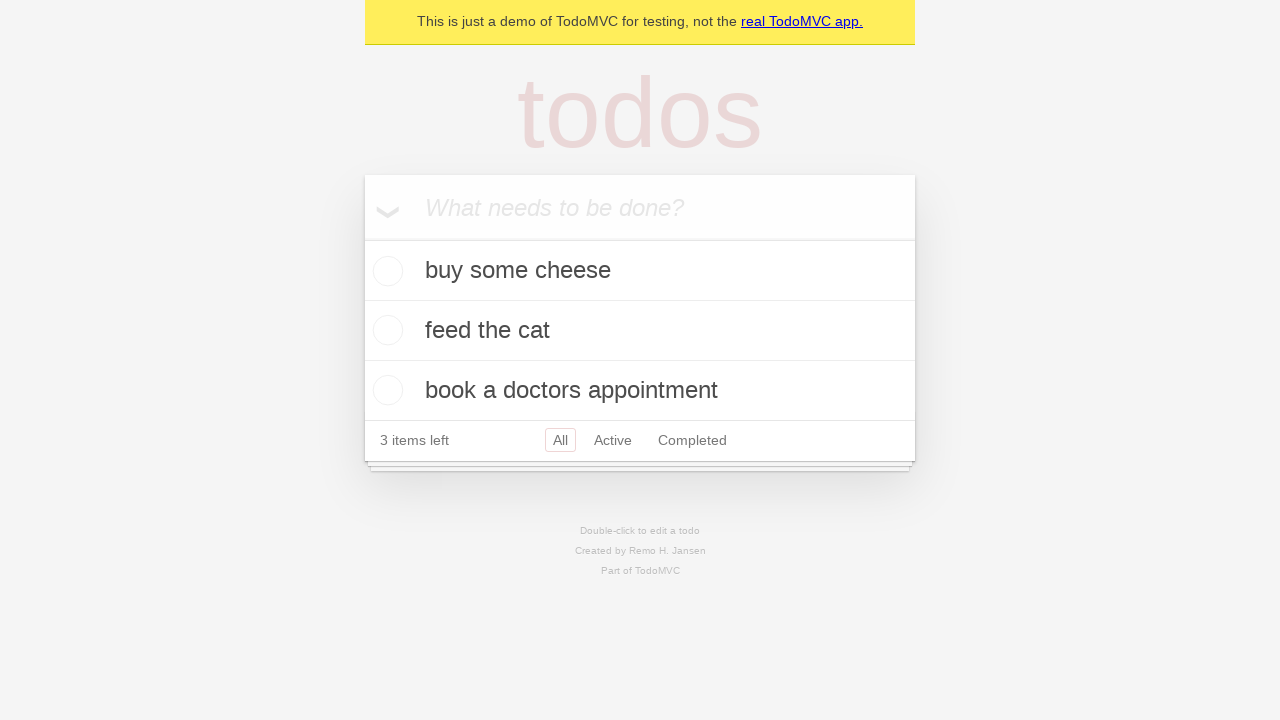

Checked the first todo item as completed at (385, 271) on .todo-list li .toggle >> nth=0
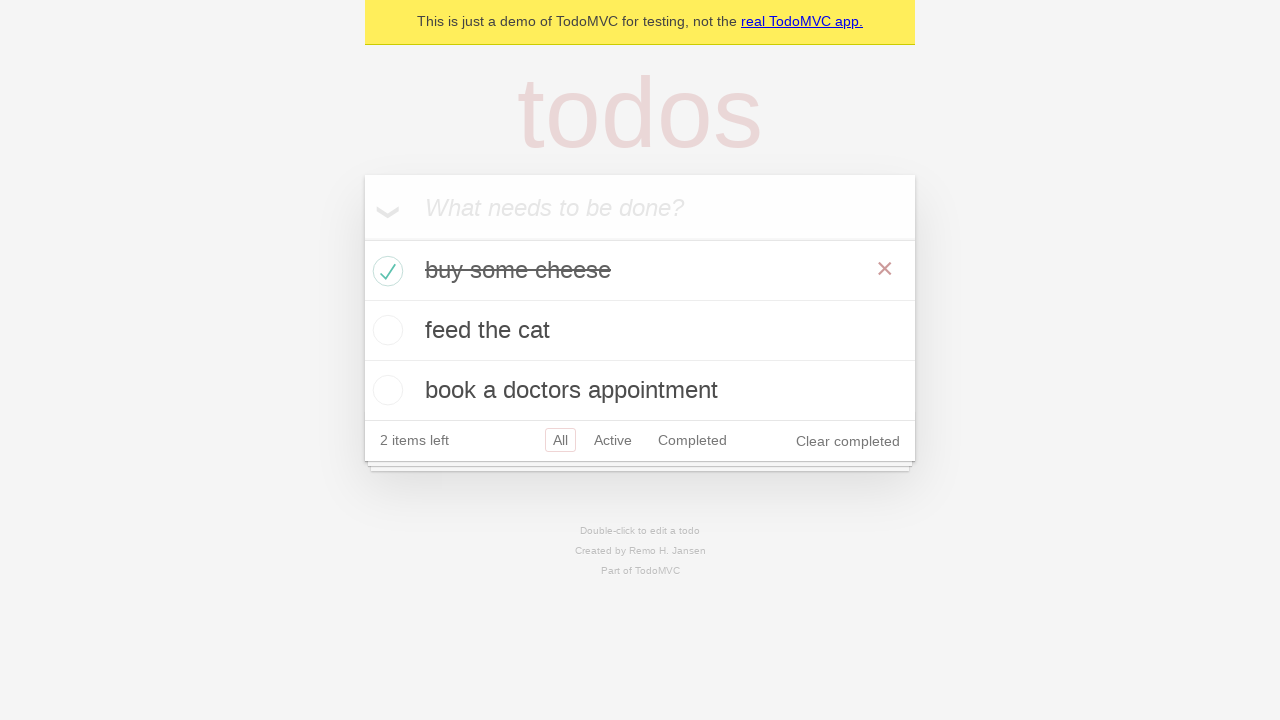

Clicked 'Clear completed' button to remove completed item at (848, 441) on internal:role=button[name="Clear completed"i]
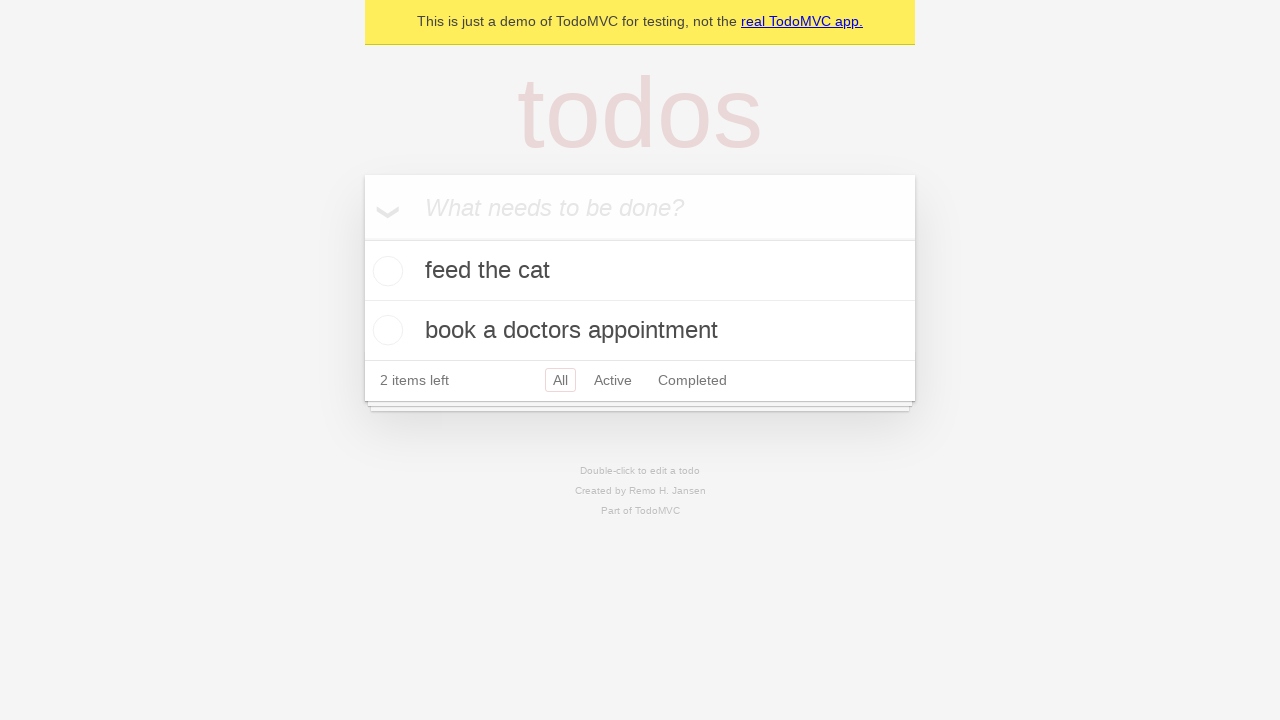

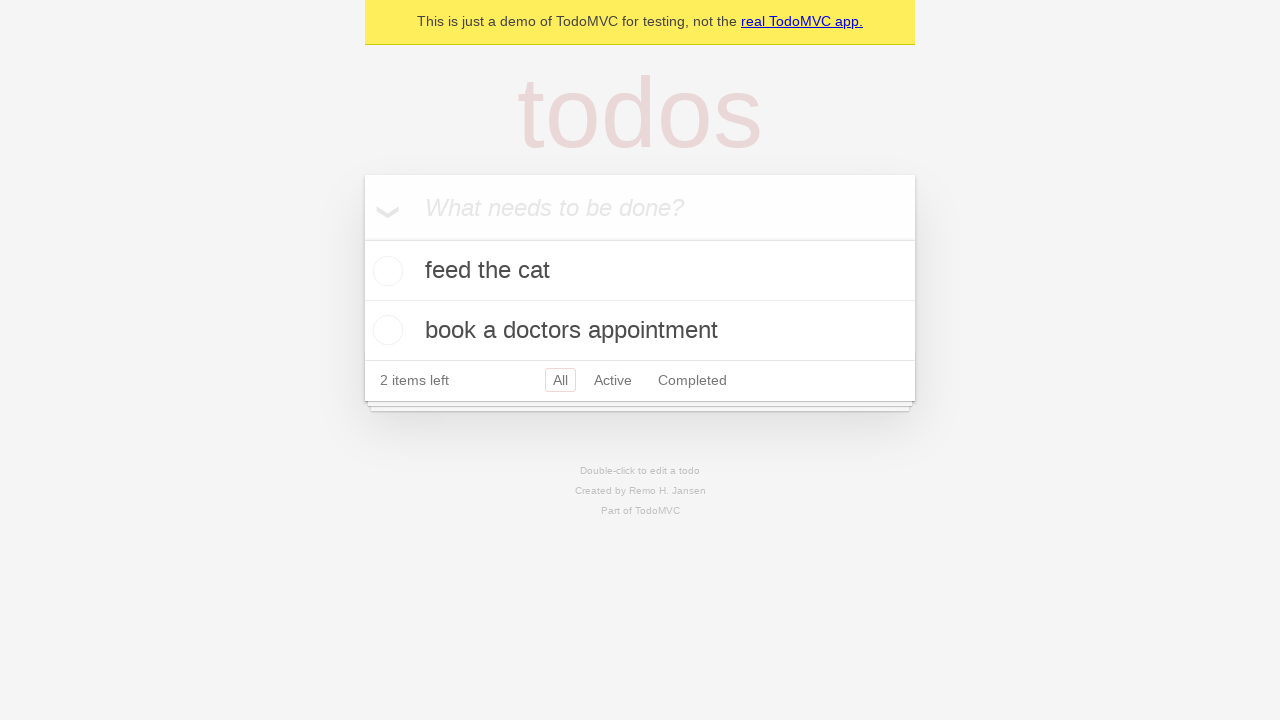